Tests file upload functionality by navigating through a hover menu and uploading a file

Starting URL: https://demo.automationtesting.in/Register.html

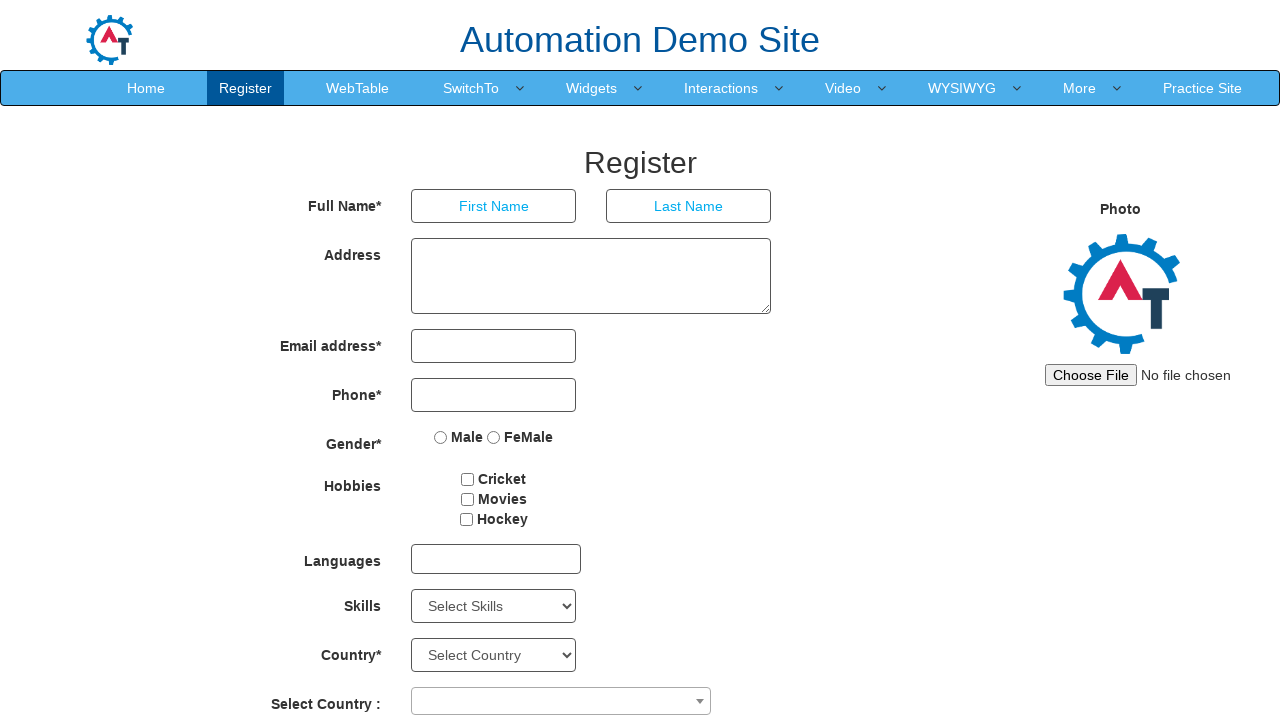

Hovered over 'More' menu item to reveal submenu at (1080, 88) on xpath=//a[text()='More']
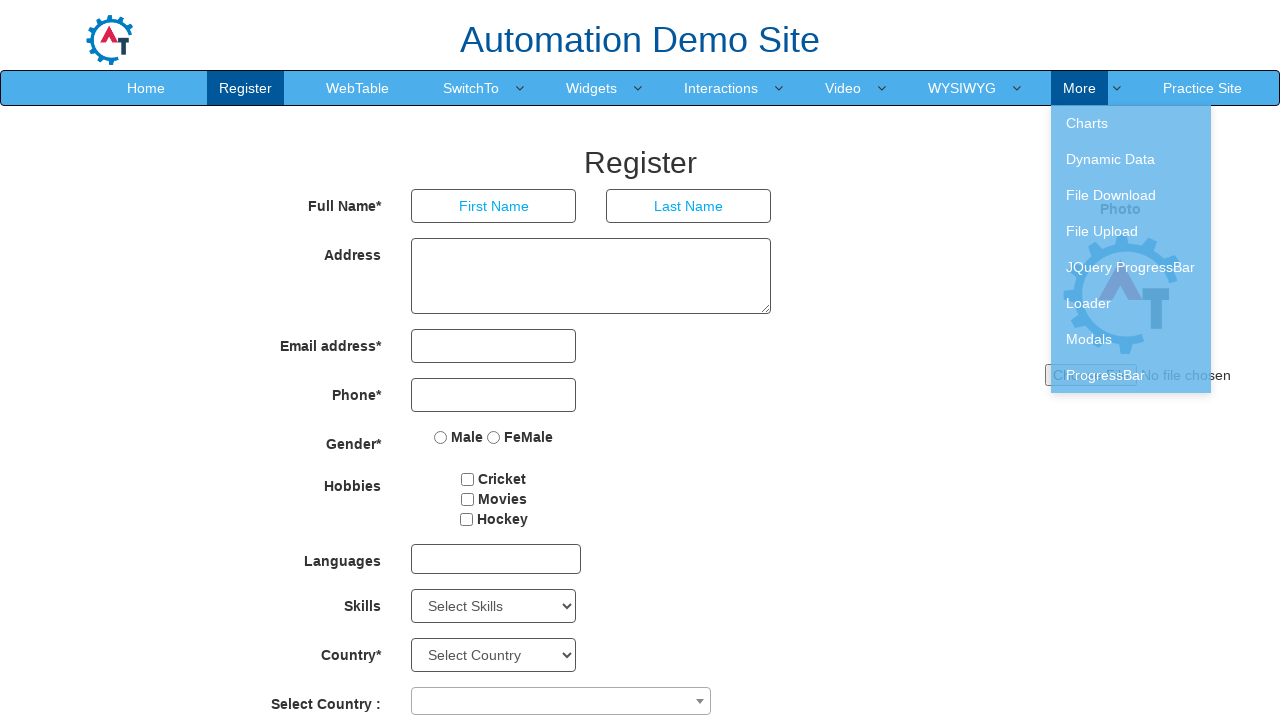

Hovered over 'File Upload' submenu item at (1131, 231) on xpath=//a[text()='File Upload']
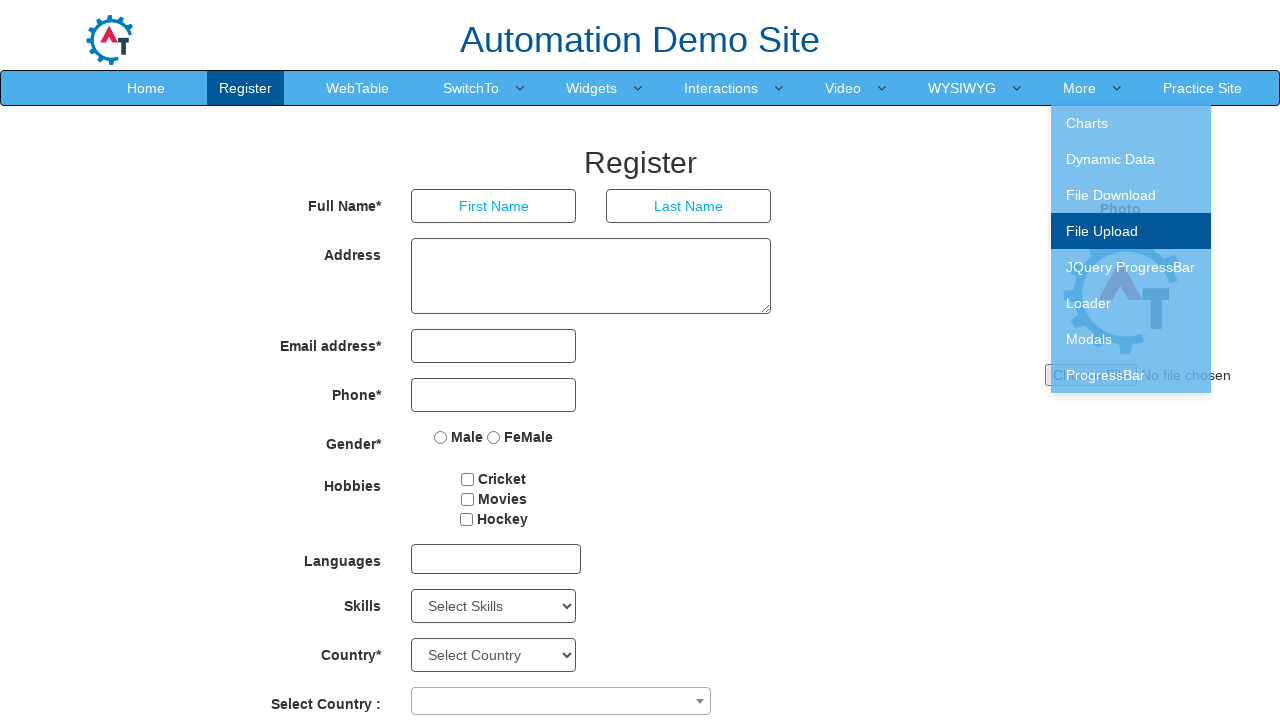

Clicked 'File Upload' submenu item to navigate to upload page at (1131, 231) on xpath=//a[text()='File Upload']
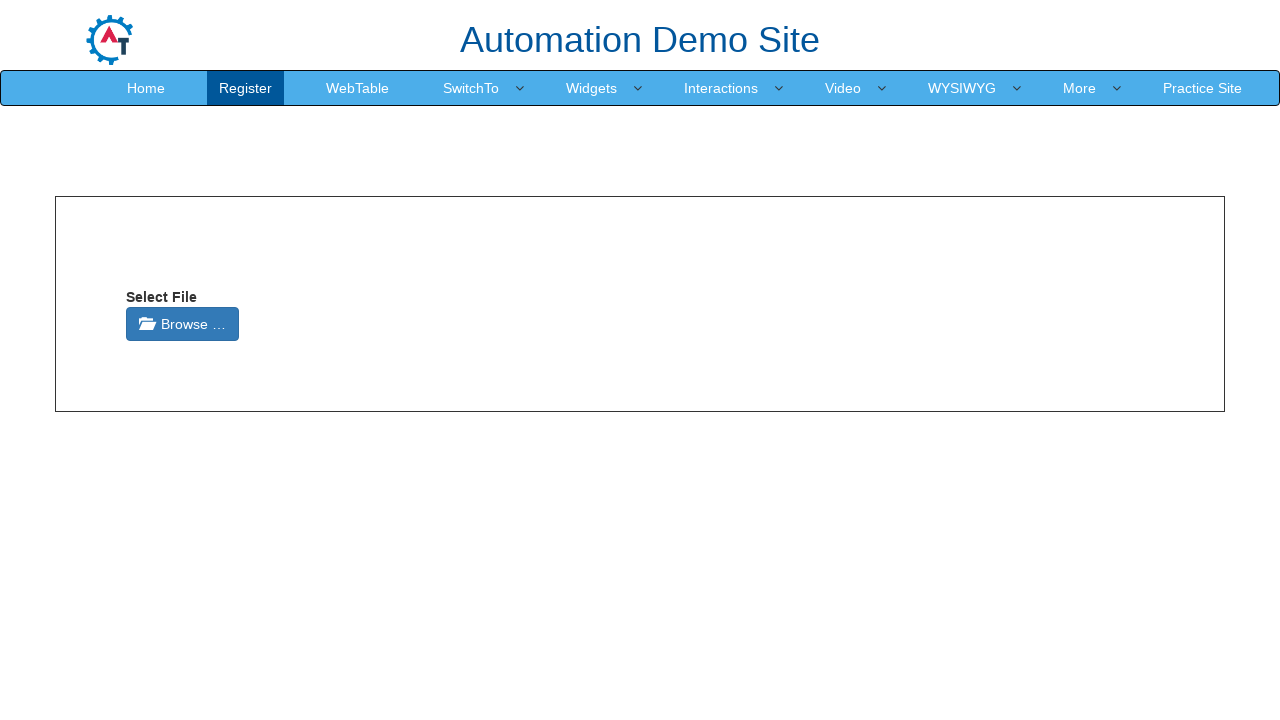

Uploaded test_file.jpg through file input field
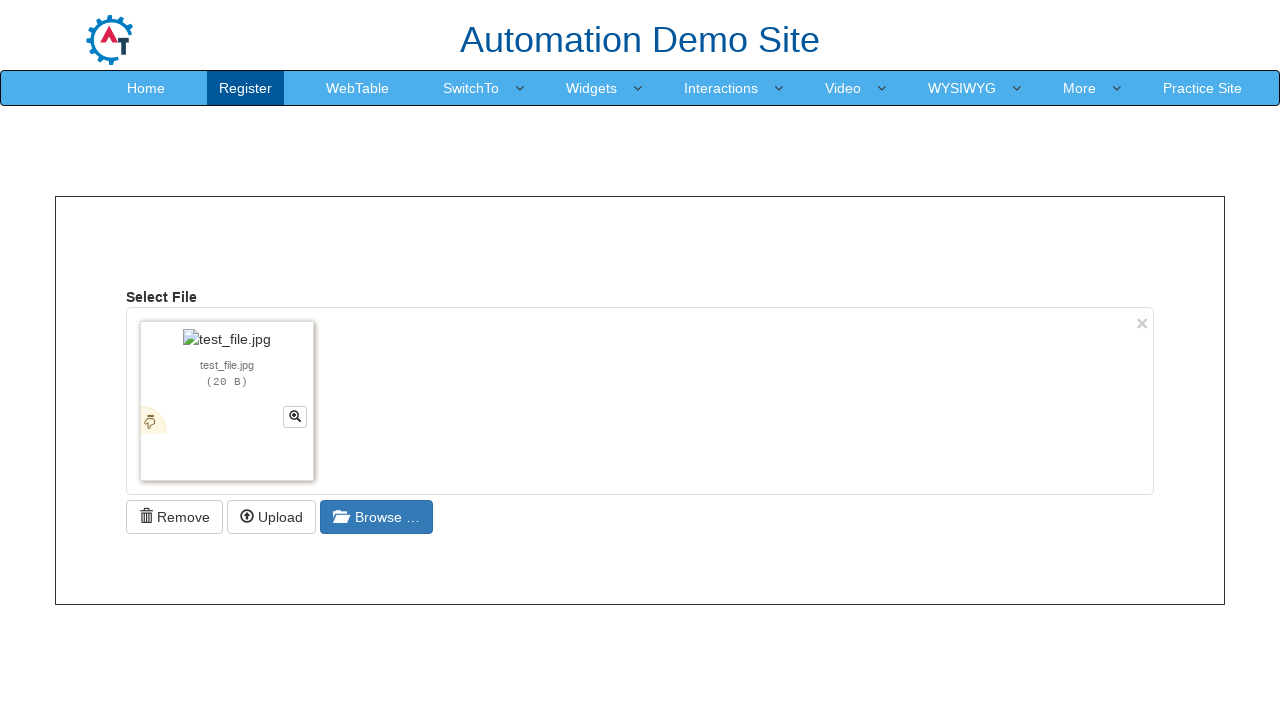

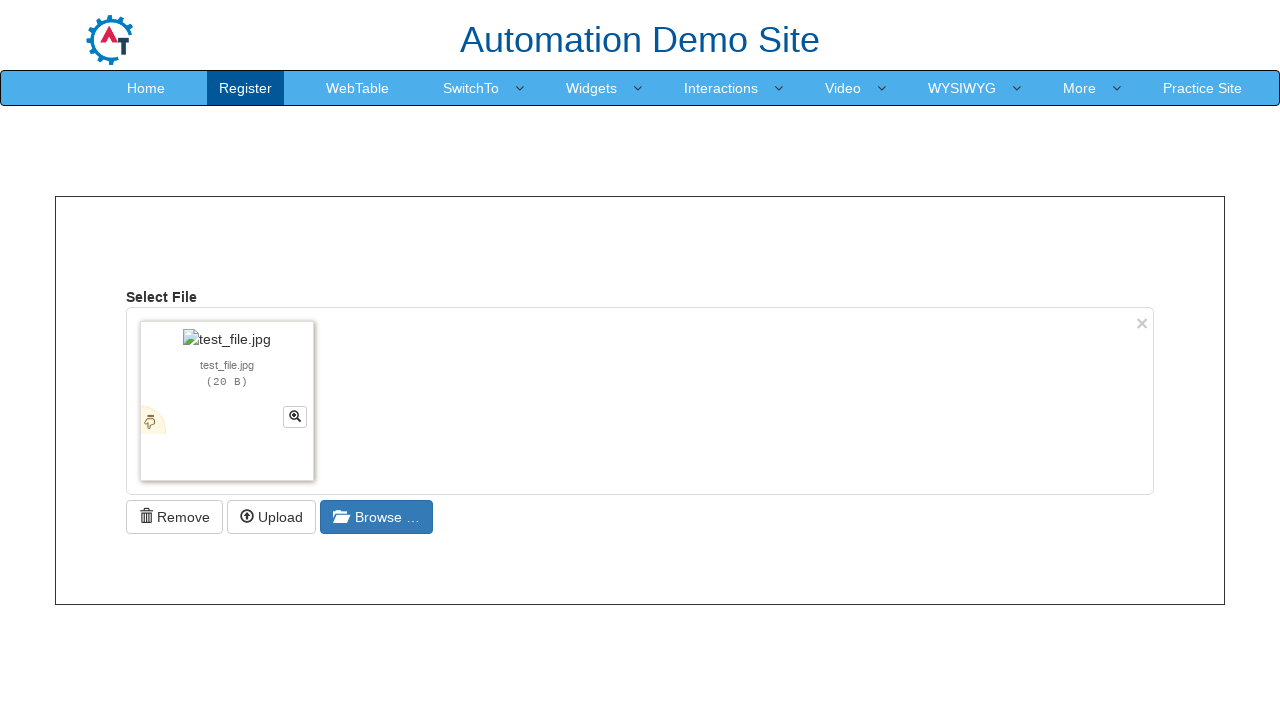